Tests a math quiz form by reading two numbers from the page, calculating their sum, selecting the answer from a dropdown menu, and submitting the form.

Starting URL: http://suninjuly.github.io/selects1.html

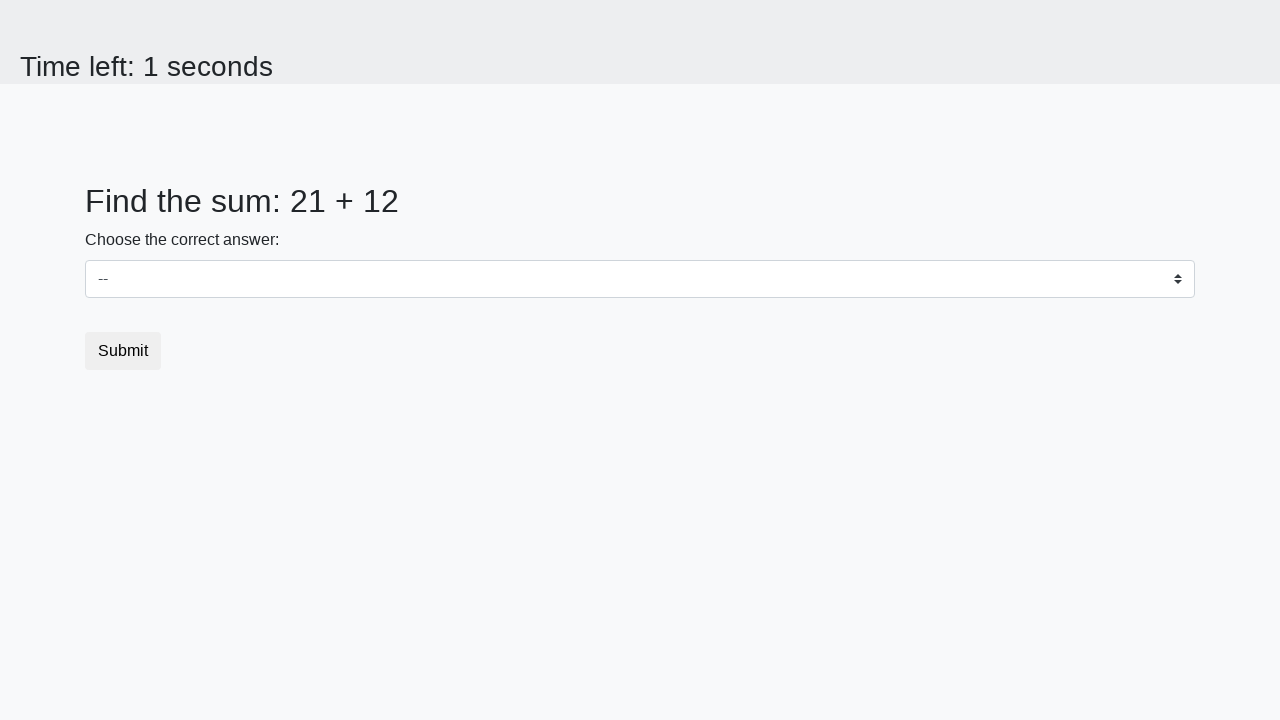

Located the first number element (#num1)
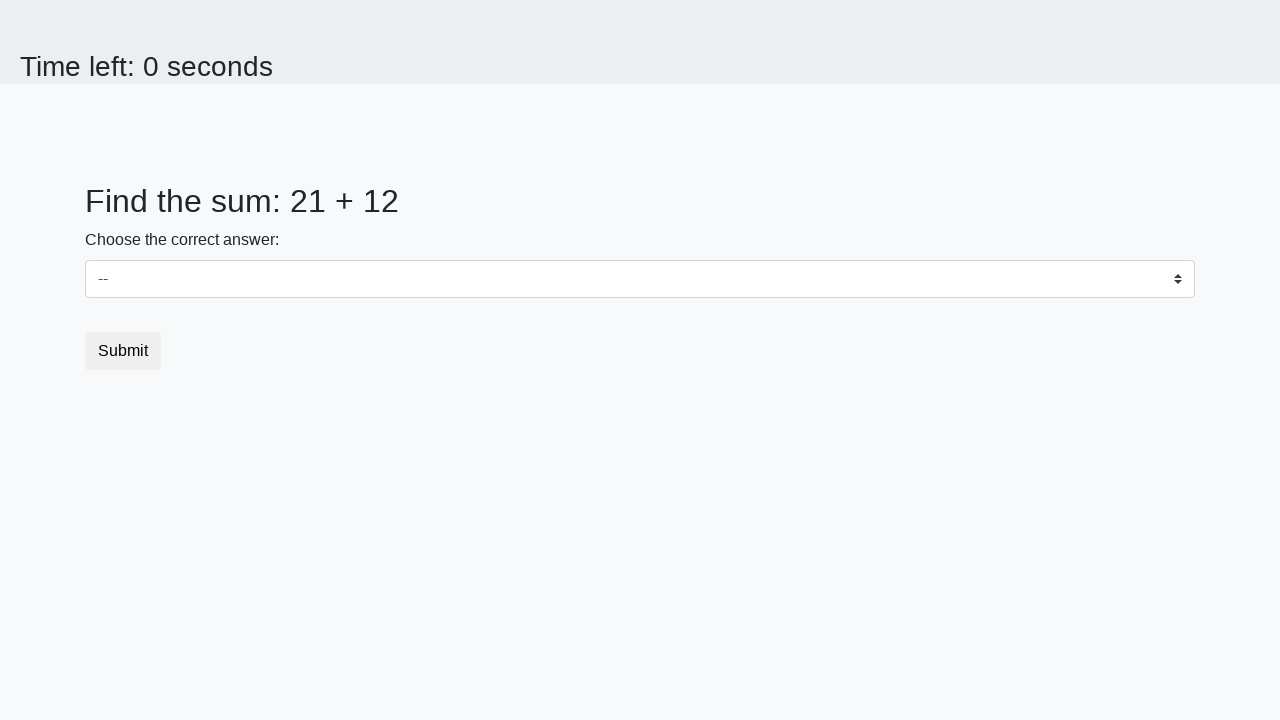

Located the second number element (#num2)
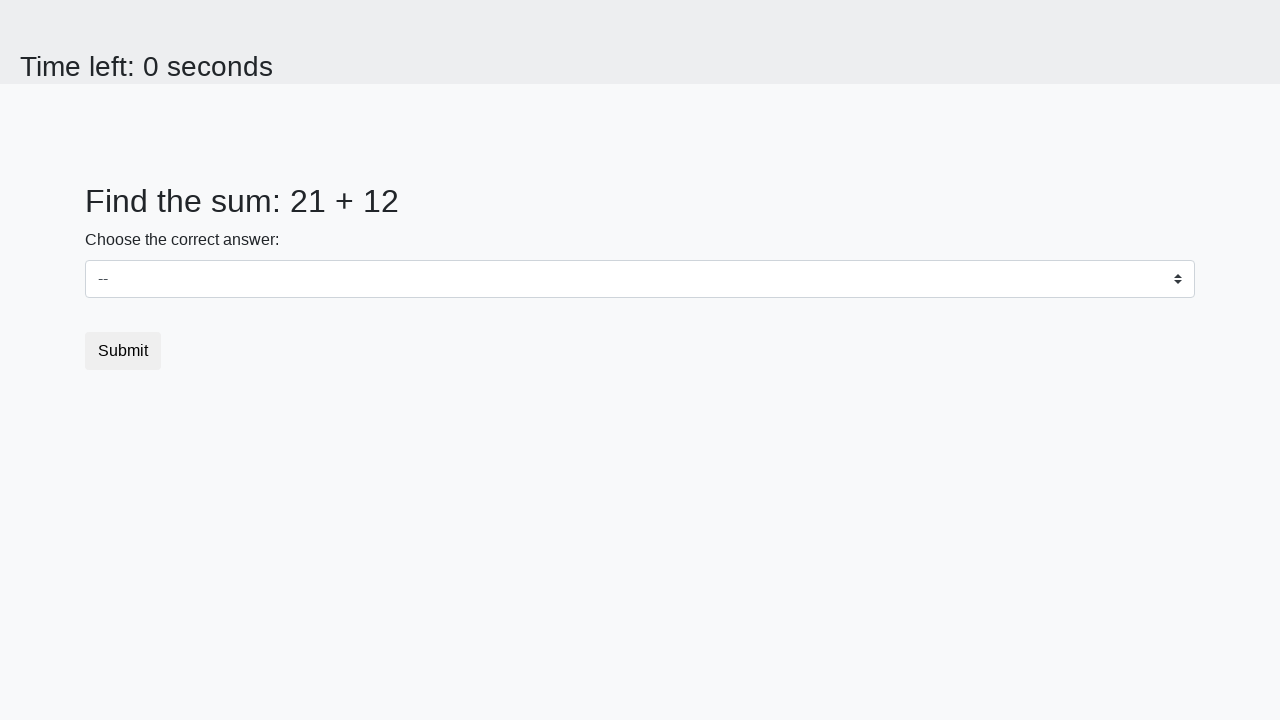

Read first number from page: 21
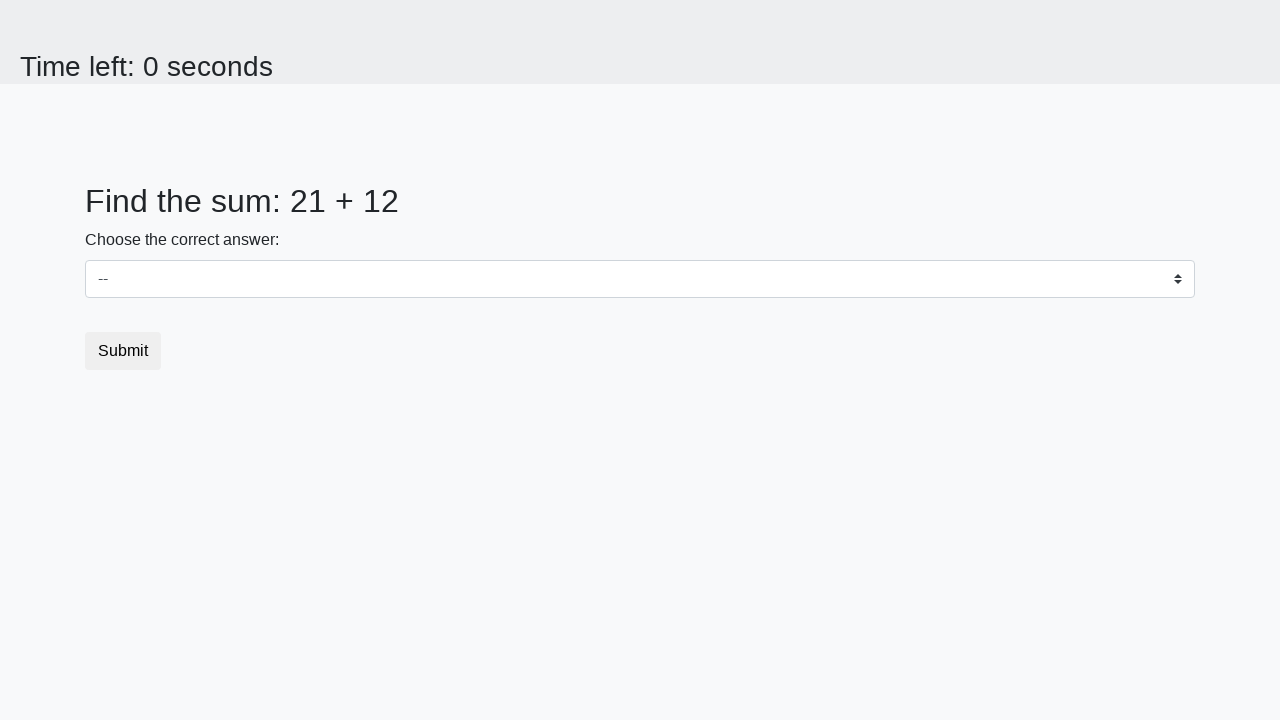

Read second number from page: 12
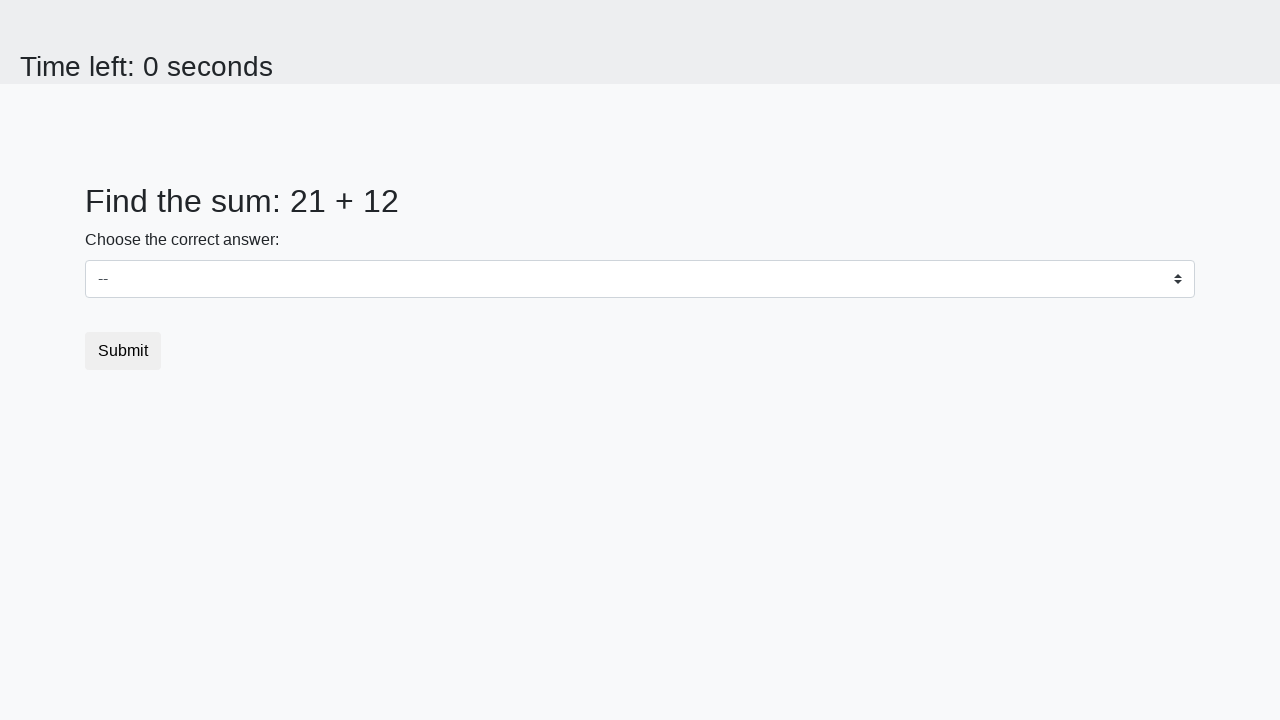

Calculated sum: 21 + 12 = 33
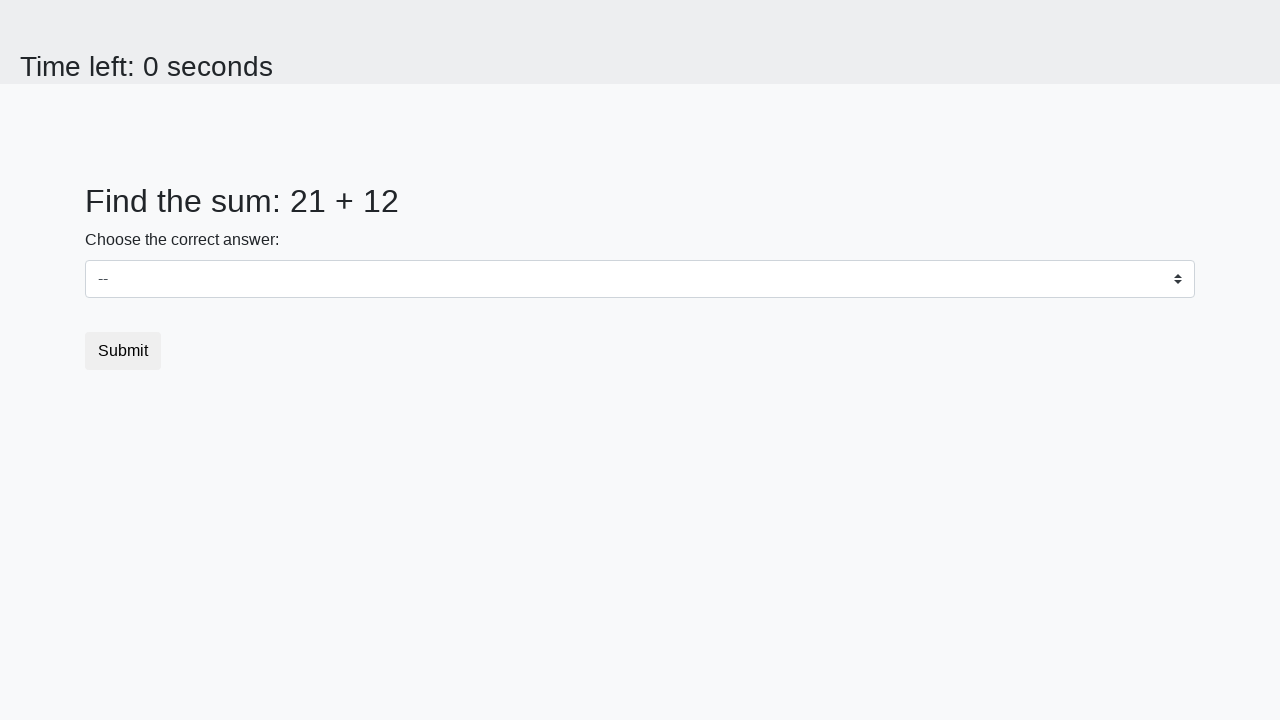

Selected answer '33' from dropdown menu on #dropdown
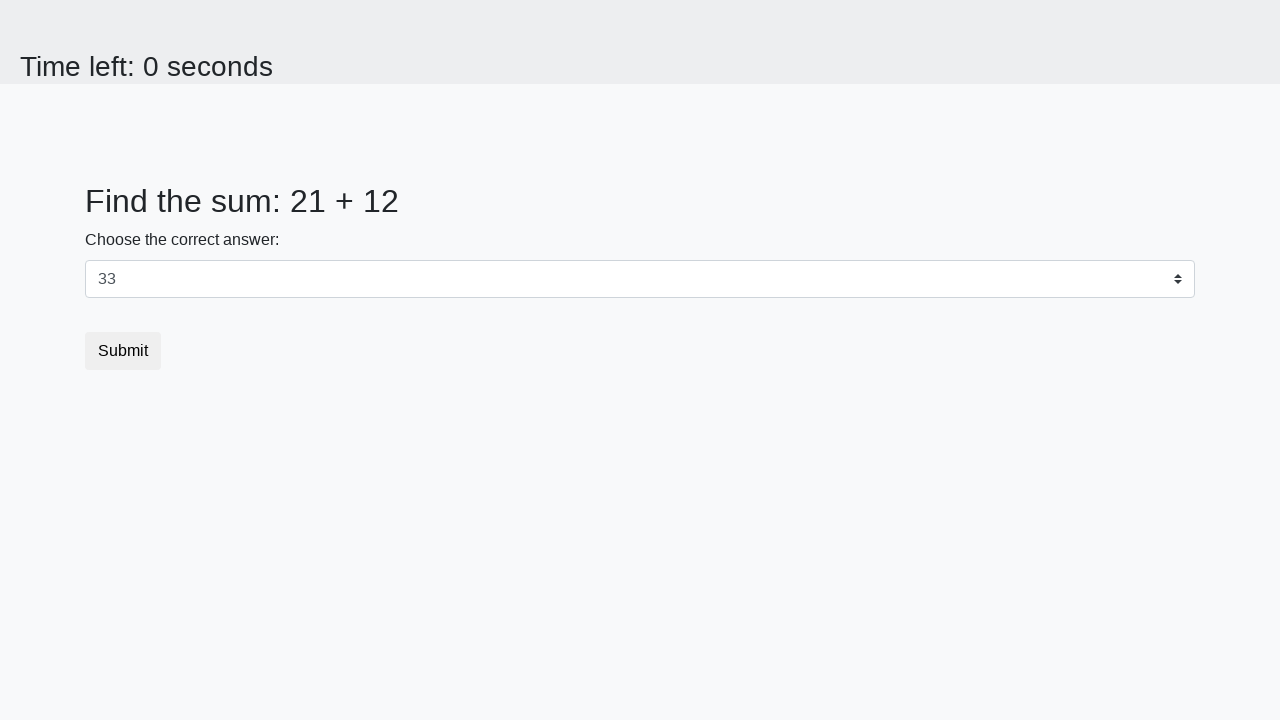

Clicked the submit button at (123, 351) on .btn-default
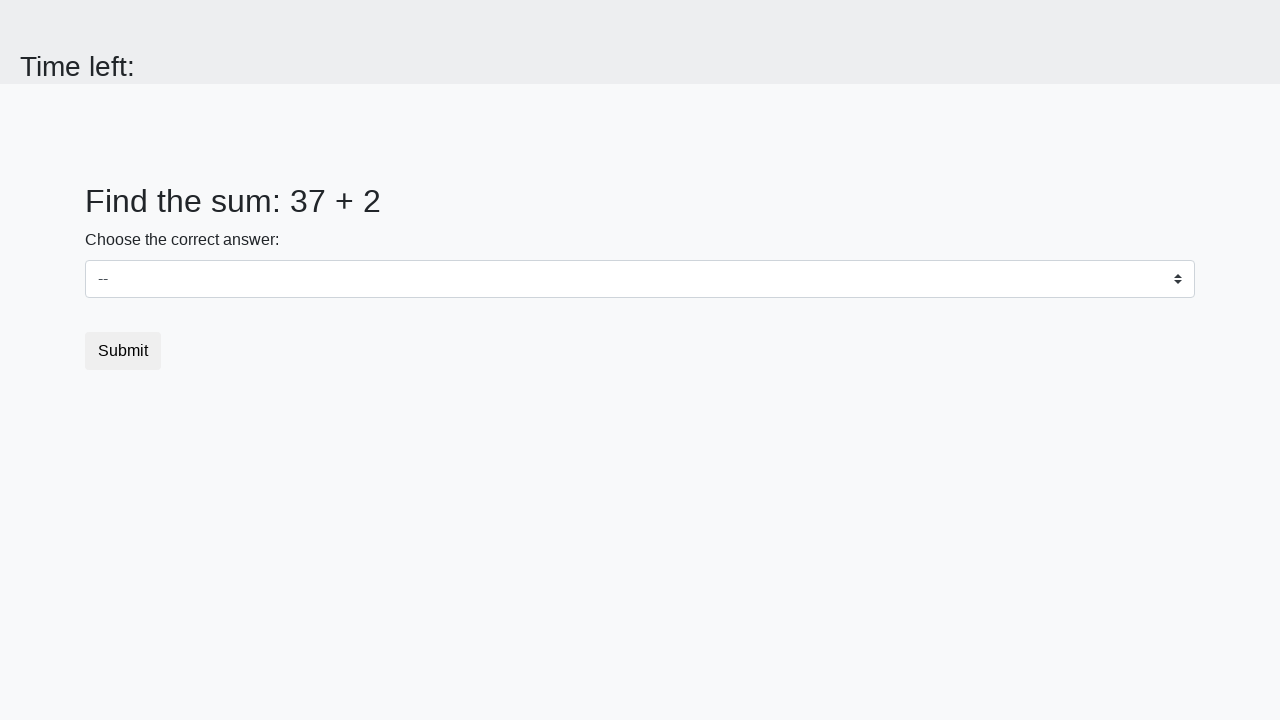

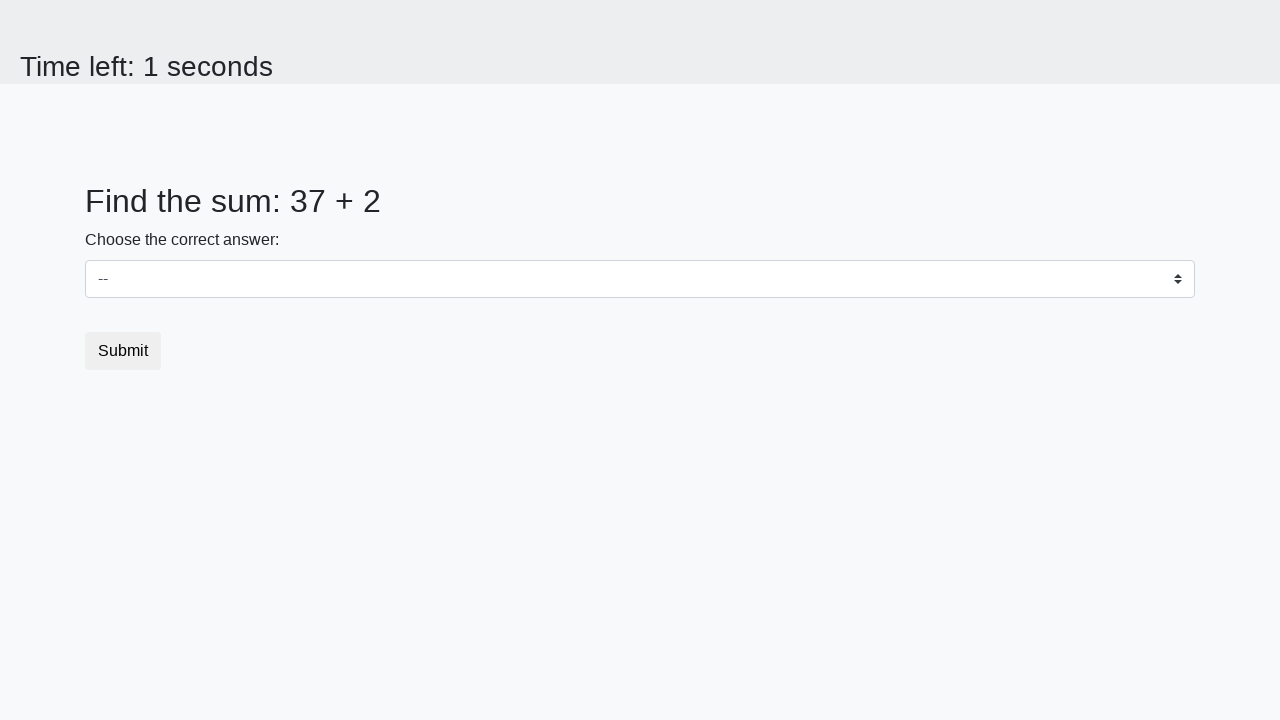